Tests filling form fields using TAG_NAME selectors to locate input elements

Starting URL: https://formy-project.herokuapp.com/form

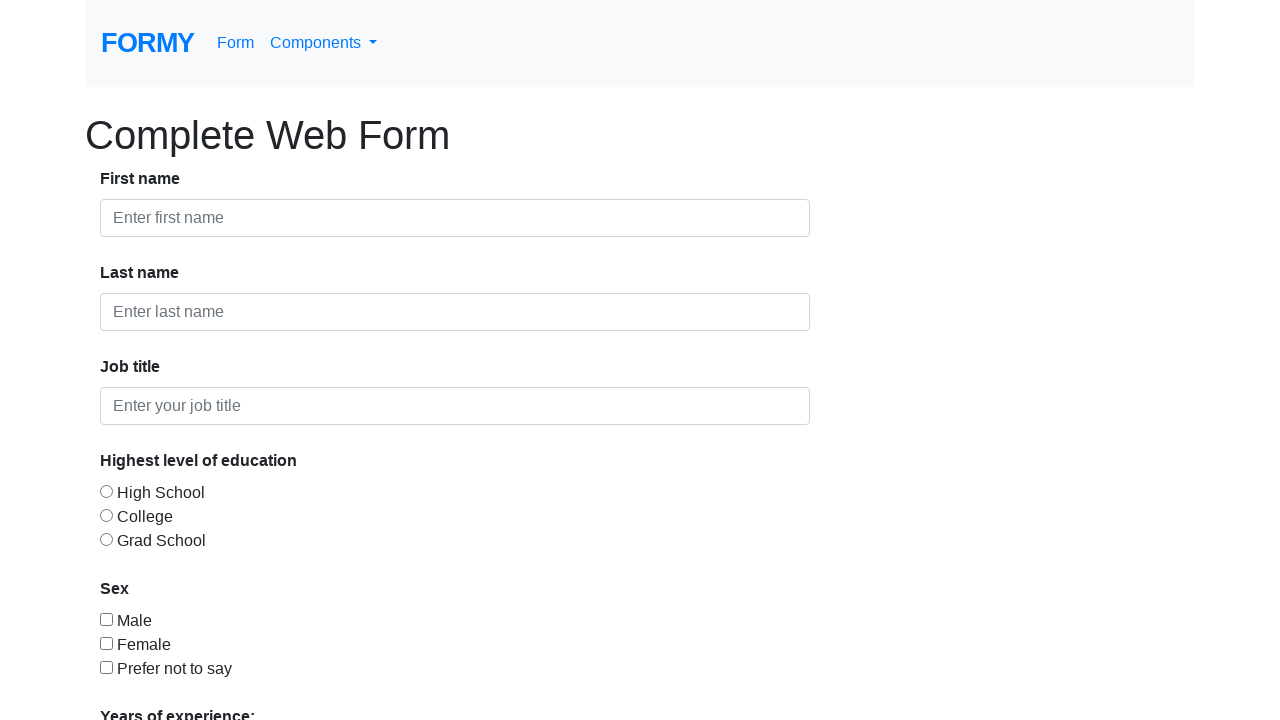

Located all input elements using TAG_NAME selector
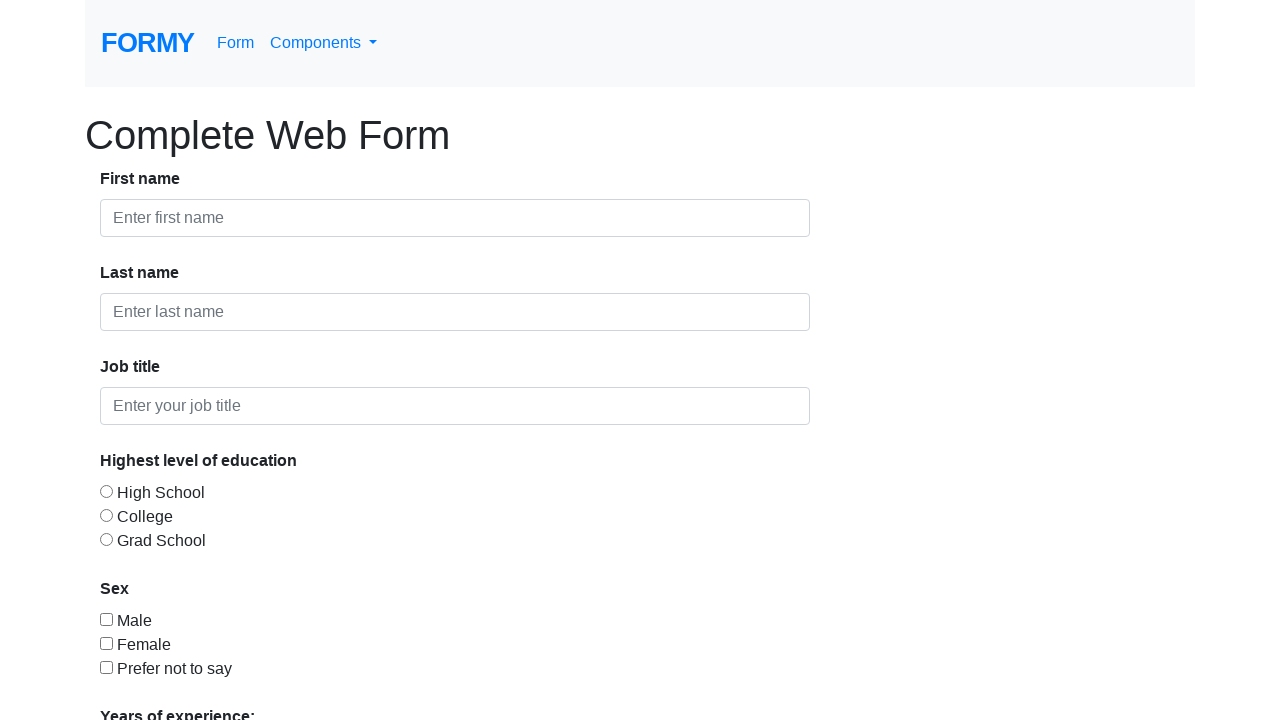

Filled first input field with 'Andrei' on input >> nth=0
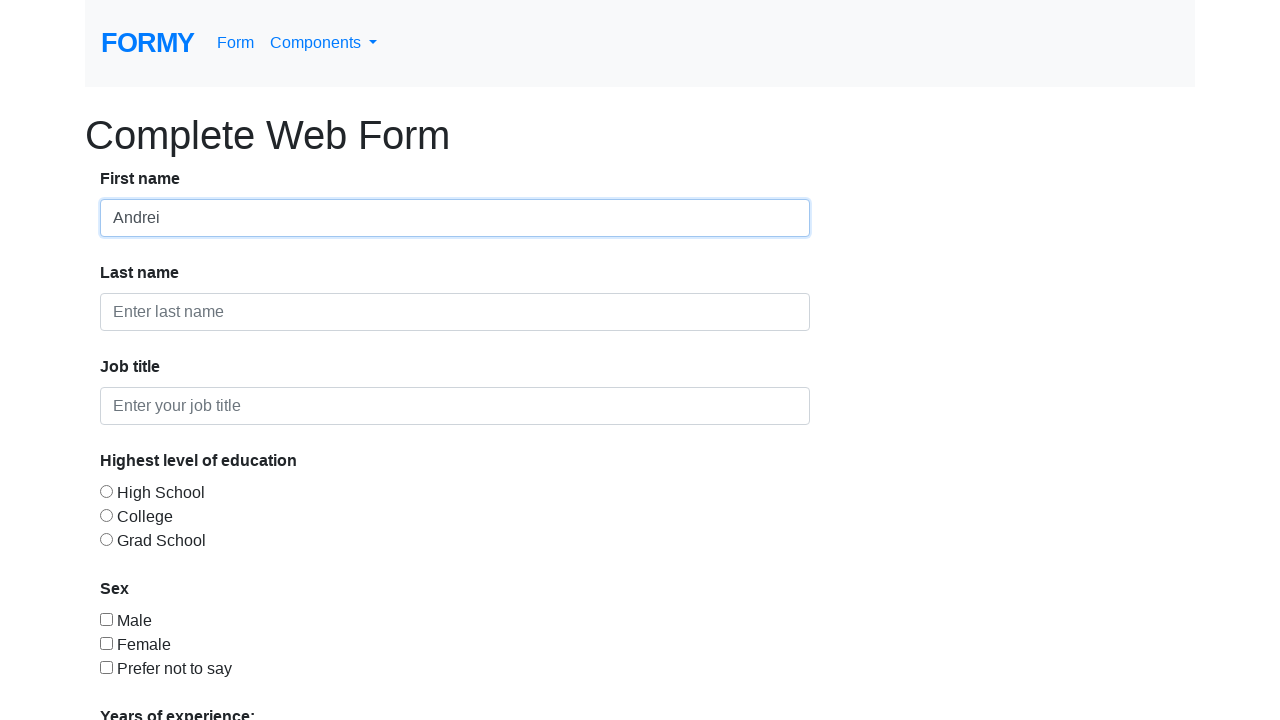

Filled second input field with 'Gheorghe' on input >> nth=1
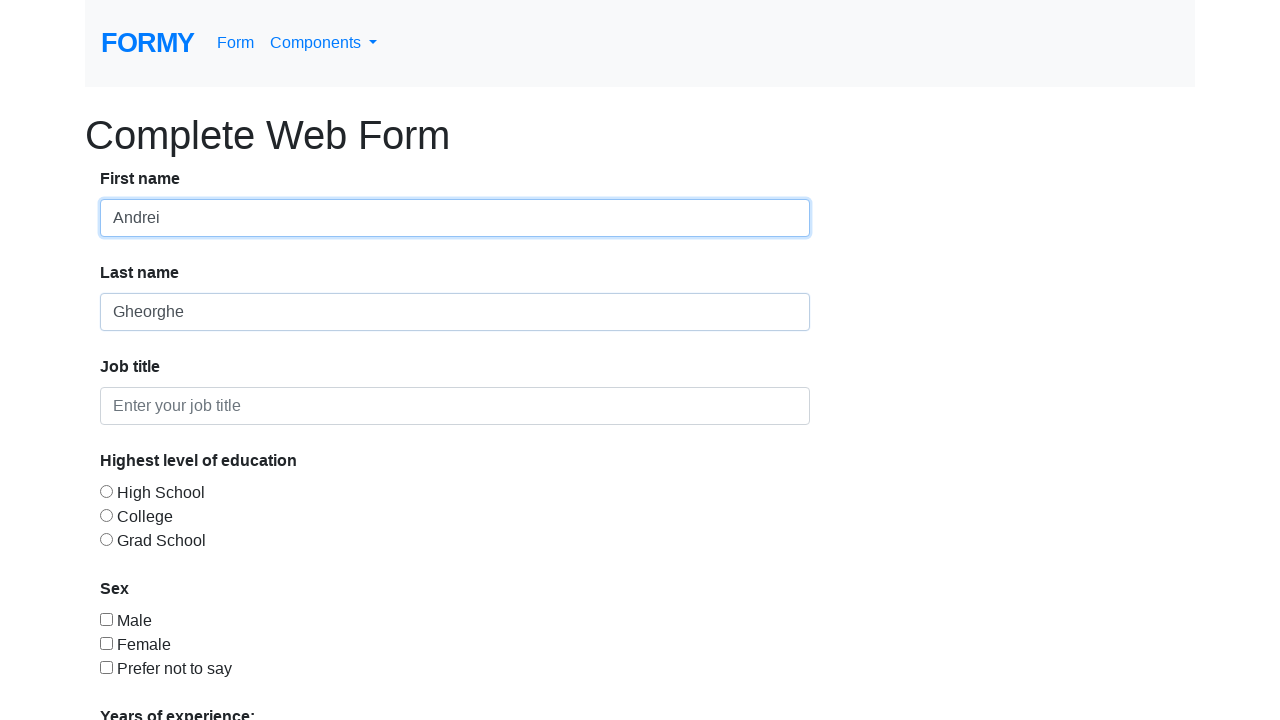

Filled third input field with 'Consultant' on input >> nth=2
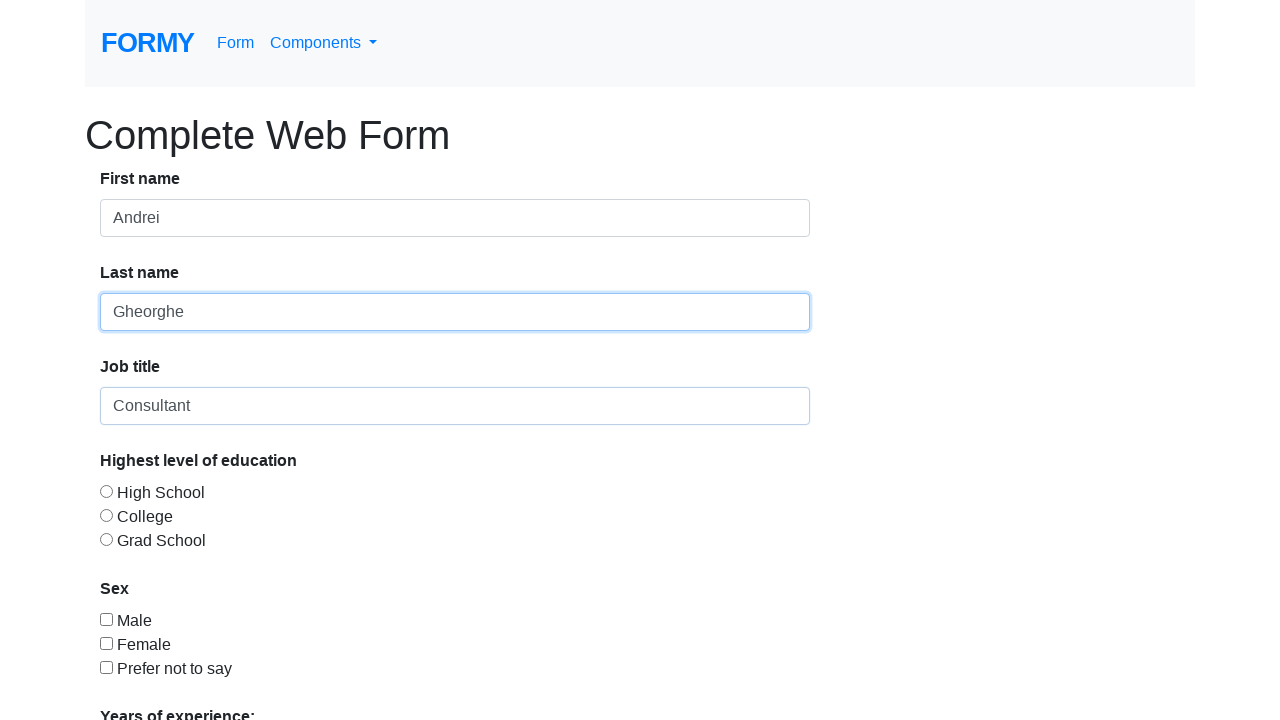

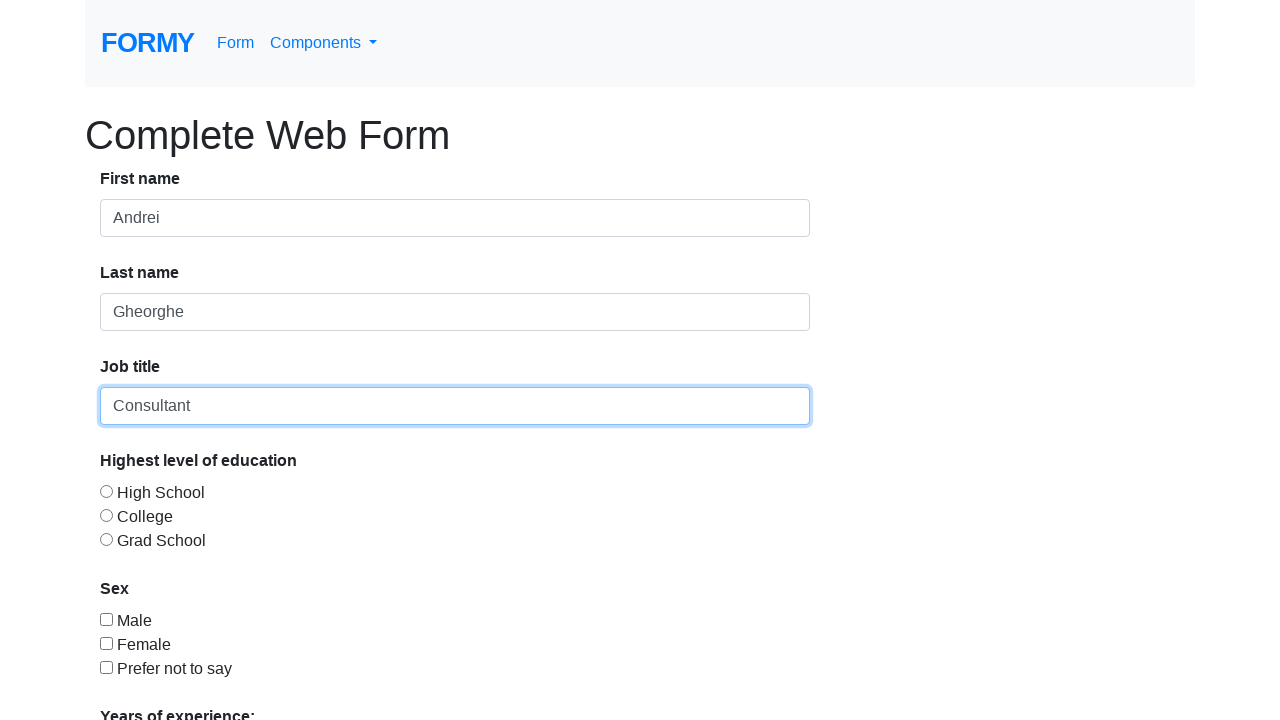